Tests autocomplete functionality by typing partial text and navigating through dropdown options using keyboard to select "United Kingdom (UK)"

Starting URL: https://rahulshettyacademy.com/AutomationPractice/

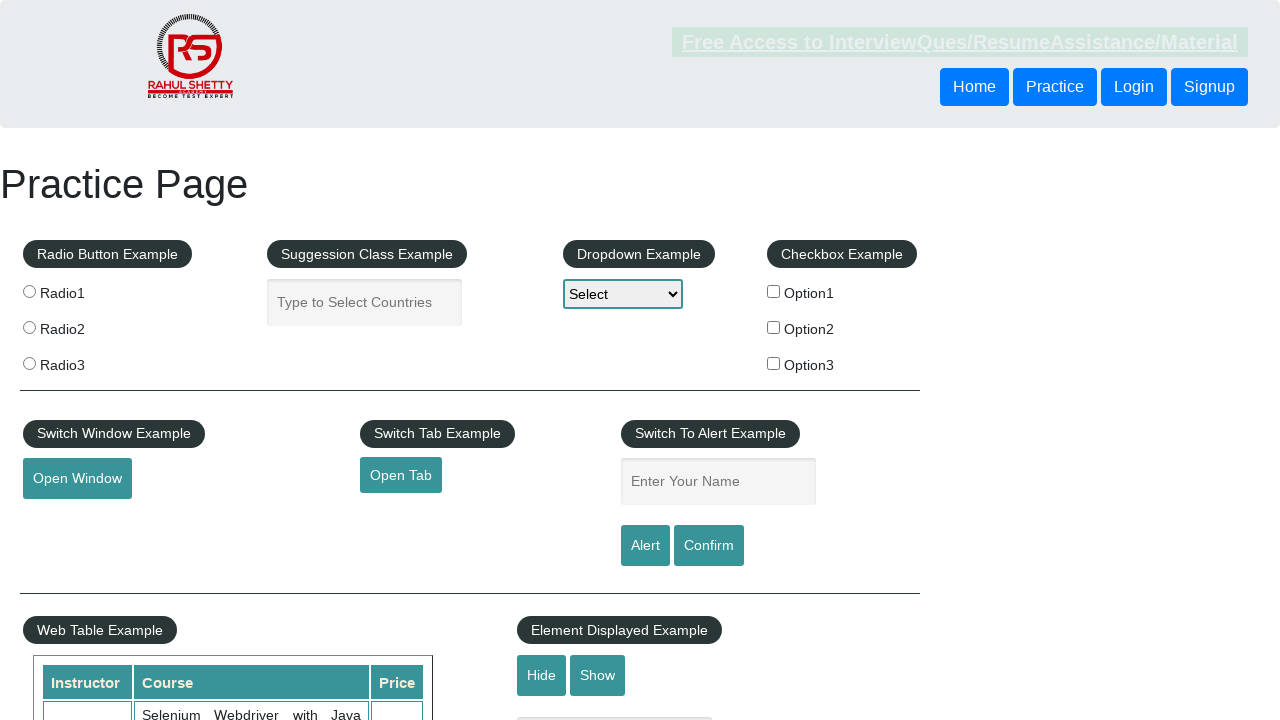

Filled autocomplete field with 'uni' on #autocomplete
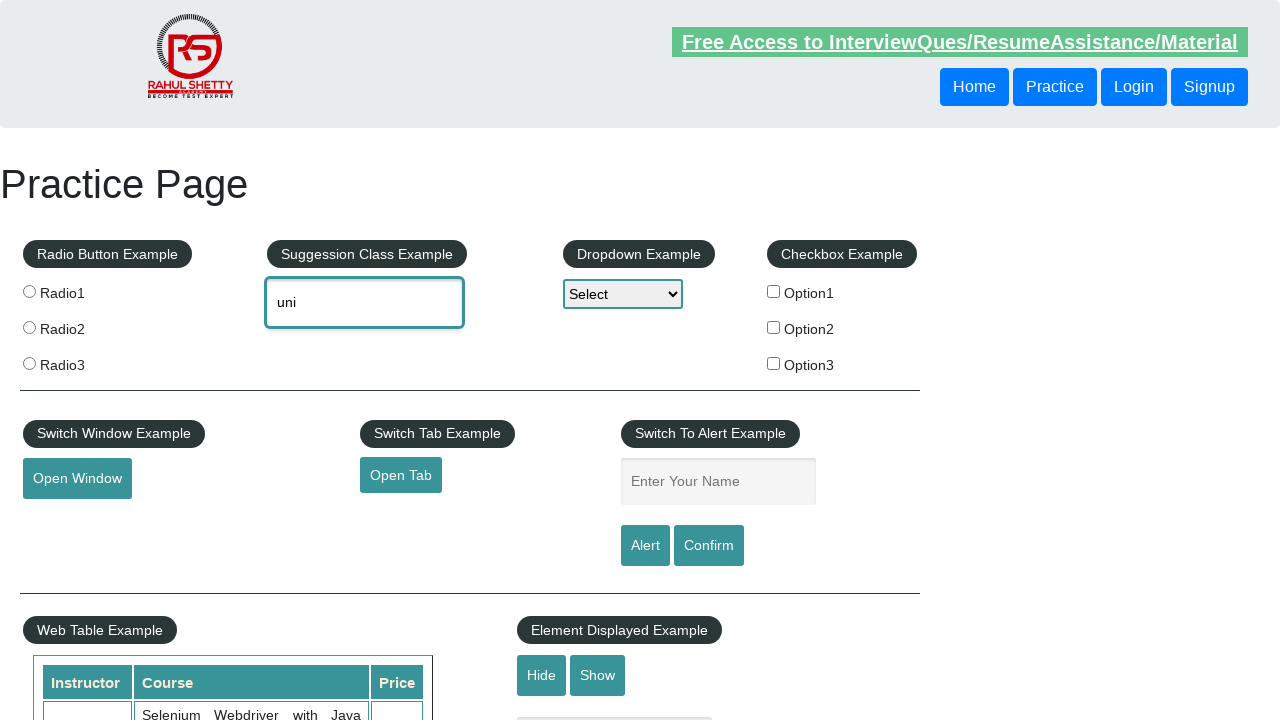

Waited 2000ms for dropdown to appear
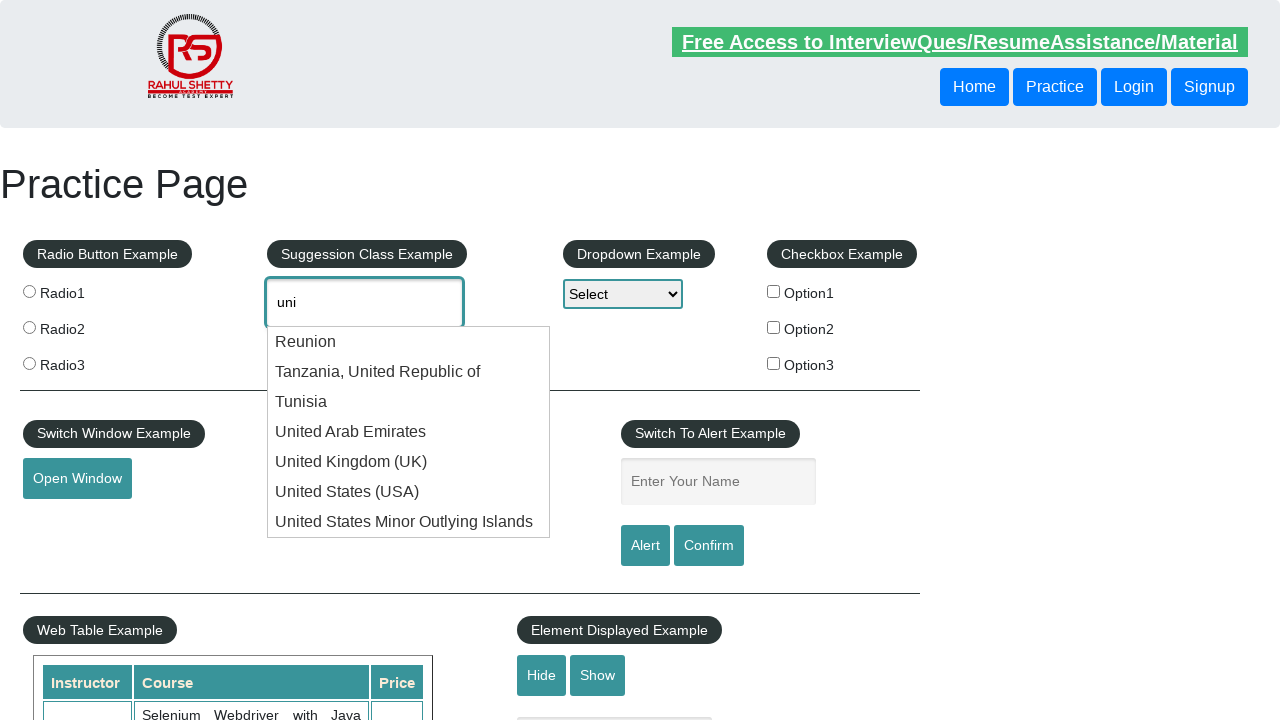

Located autocomplete field element
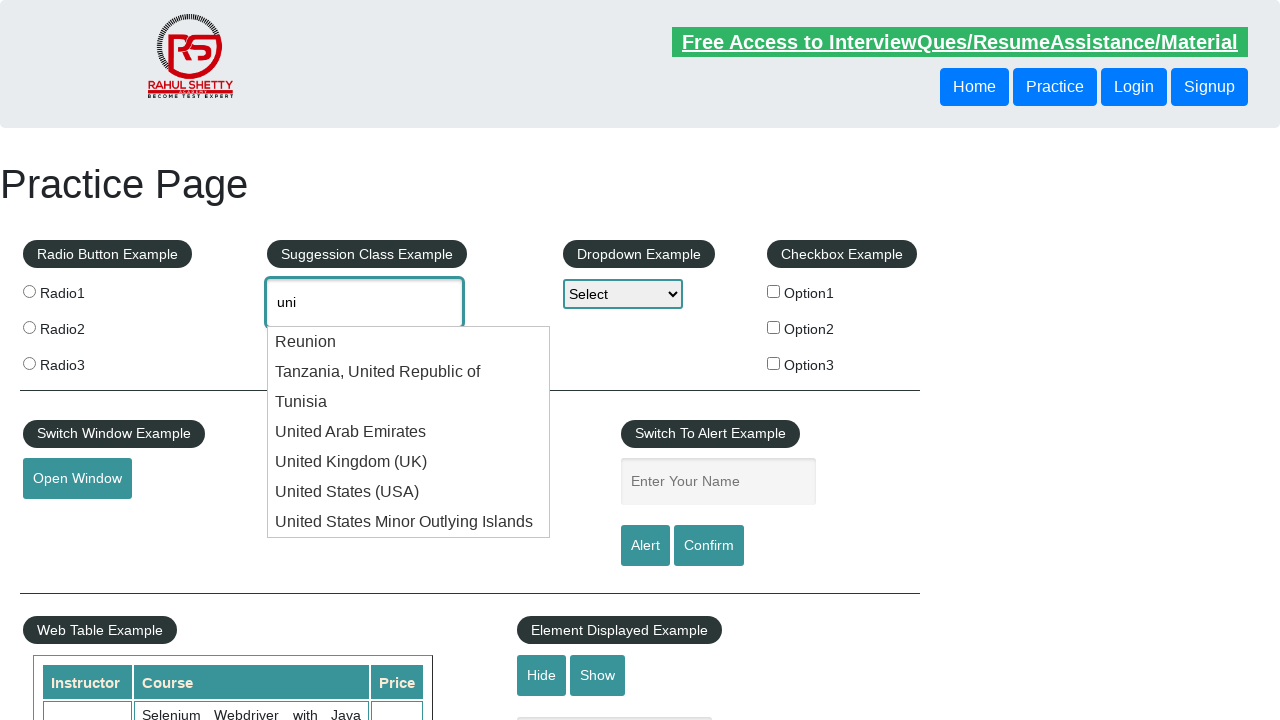

Pressed ArrowDown to navigate dropdown (iteration 1) on #autocomplete
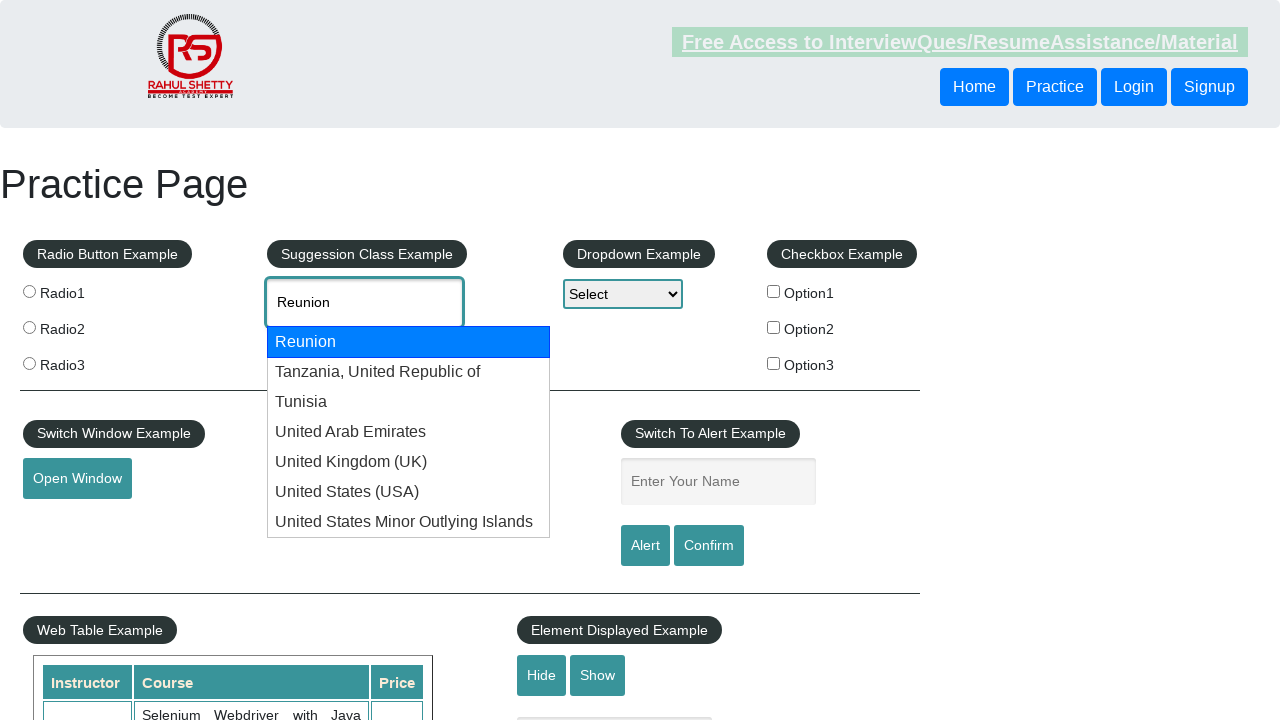

Retrieved autocomplete field value: 'Reunion'
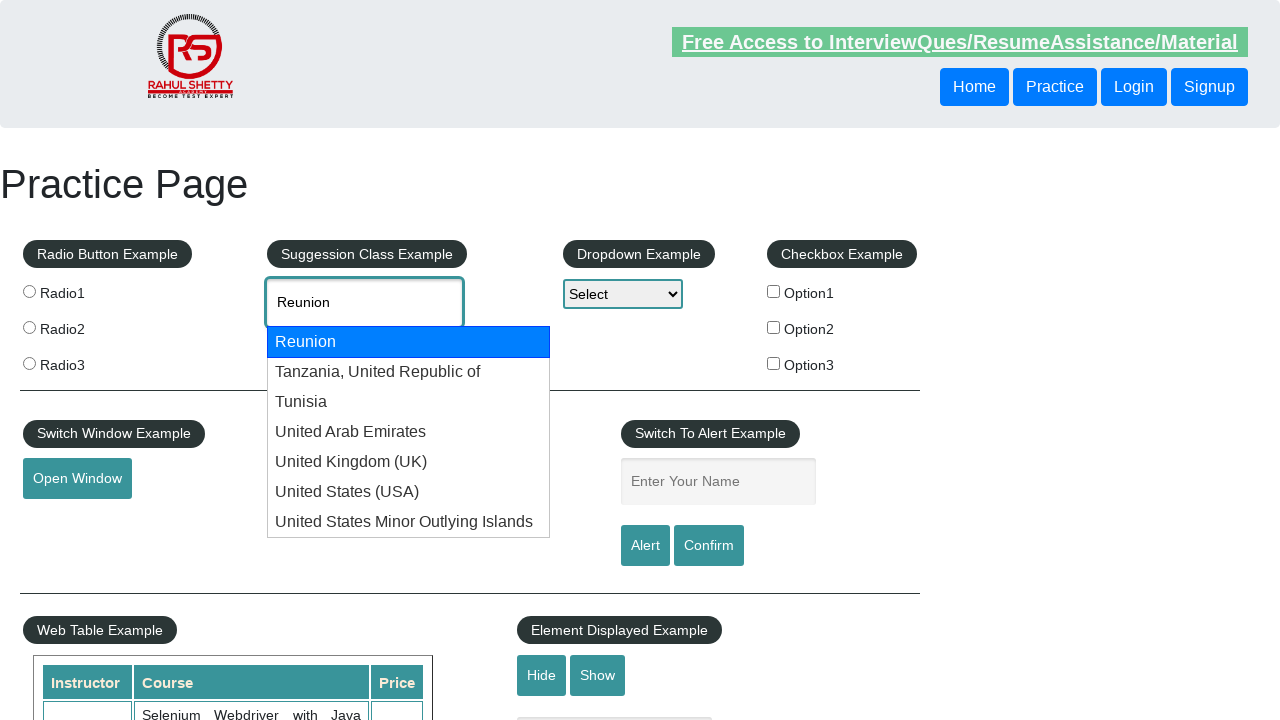

Pressed ArrowDown to navigate dropdown (iteration 2) on #autocomplete
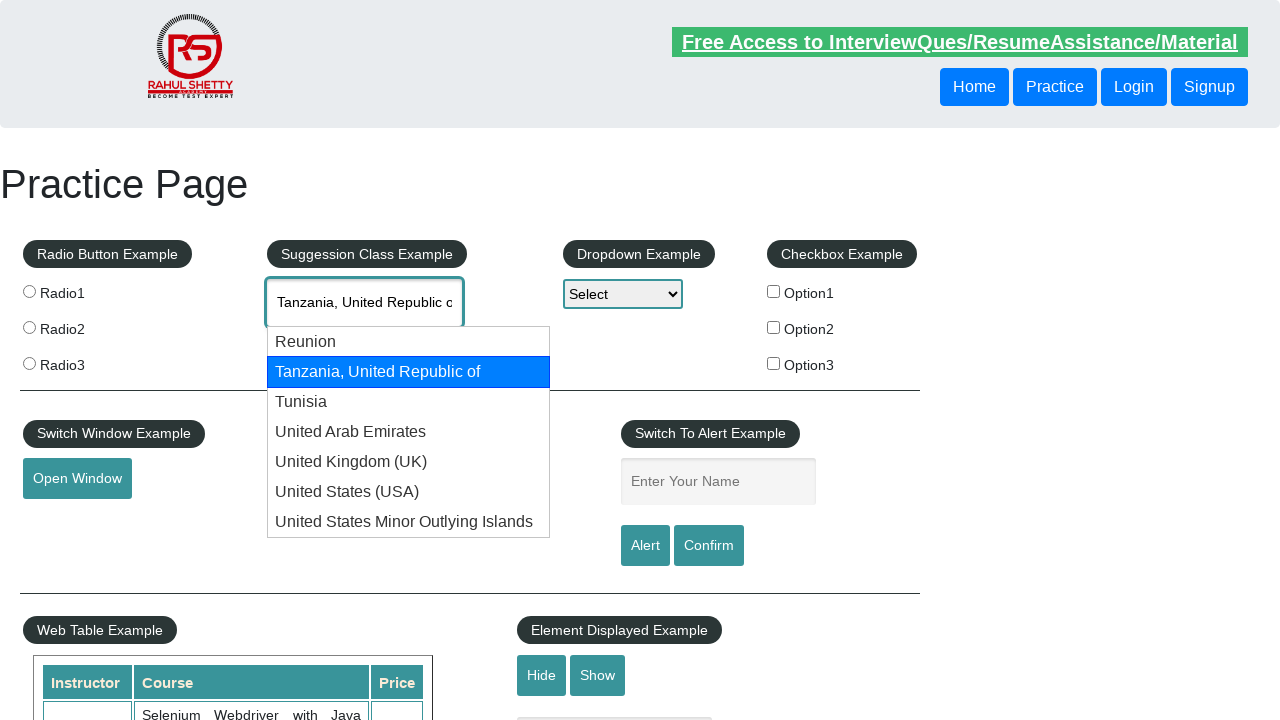

Retrieved autocomplete field value: 'Tanzania, United Republic of'
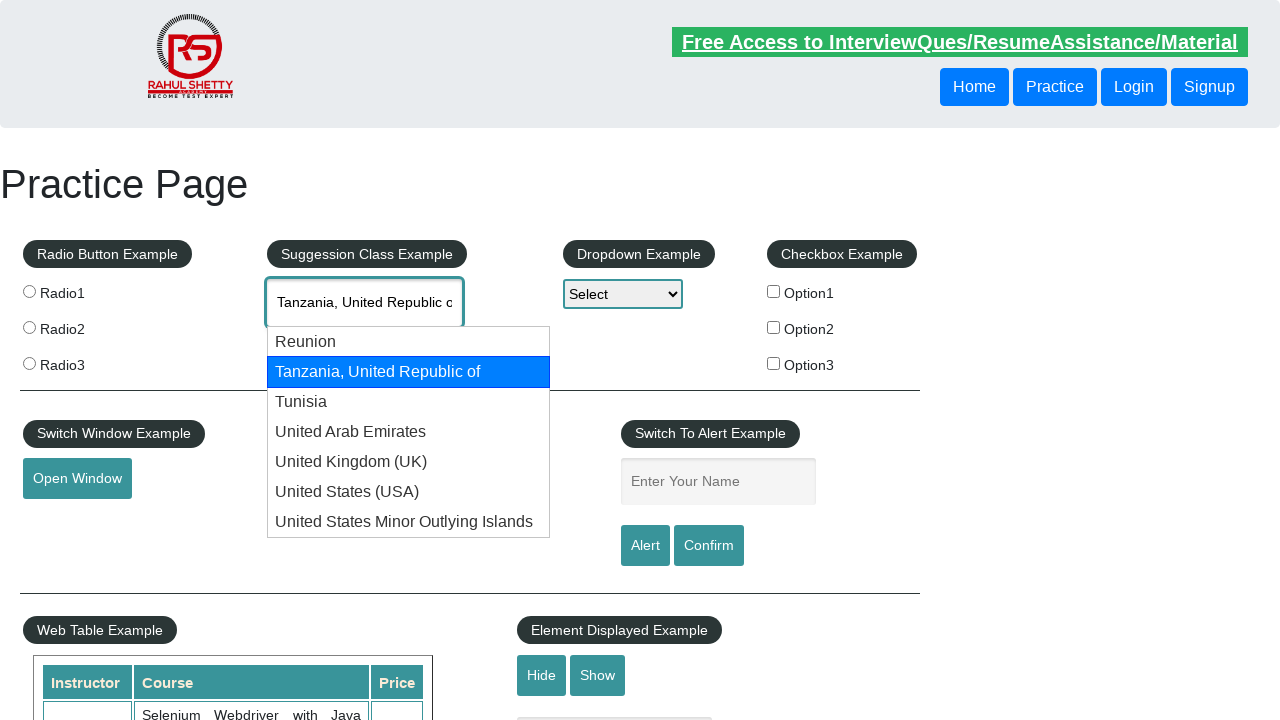

Pressed ArrowDown to navigate dropdown (iteration 3) on #autocomplete
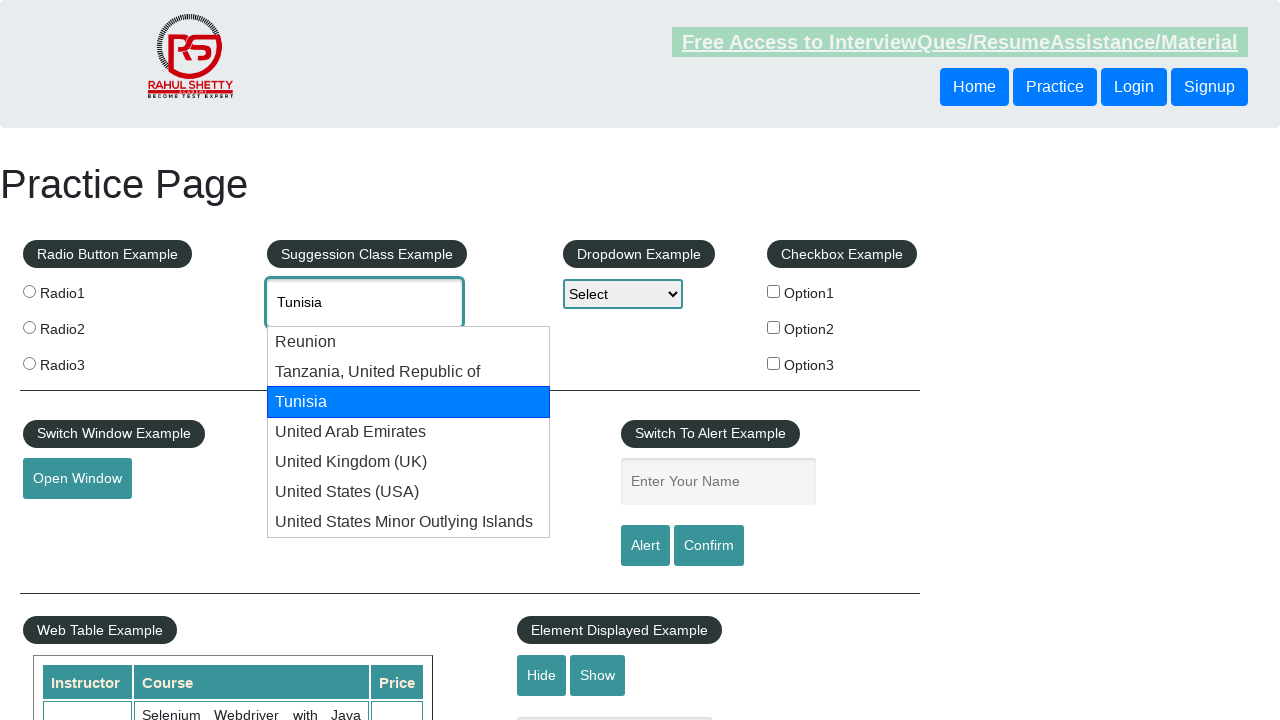

Retrieved autocomplete field value: 'Tunisia'
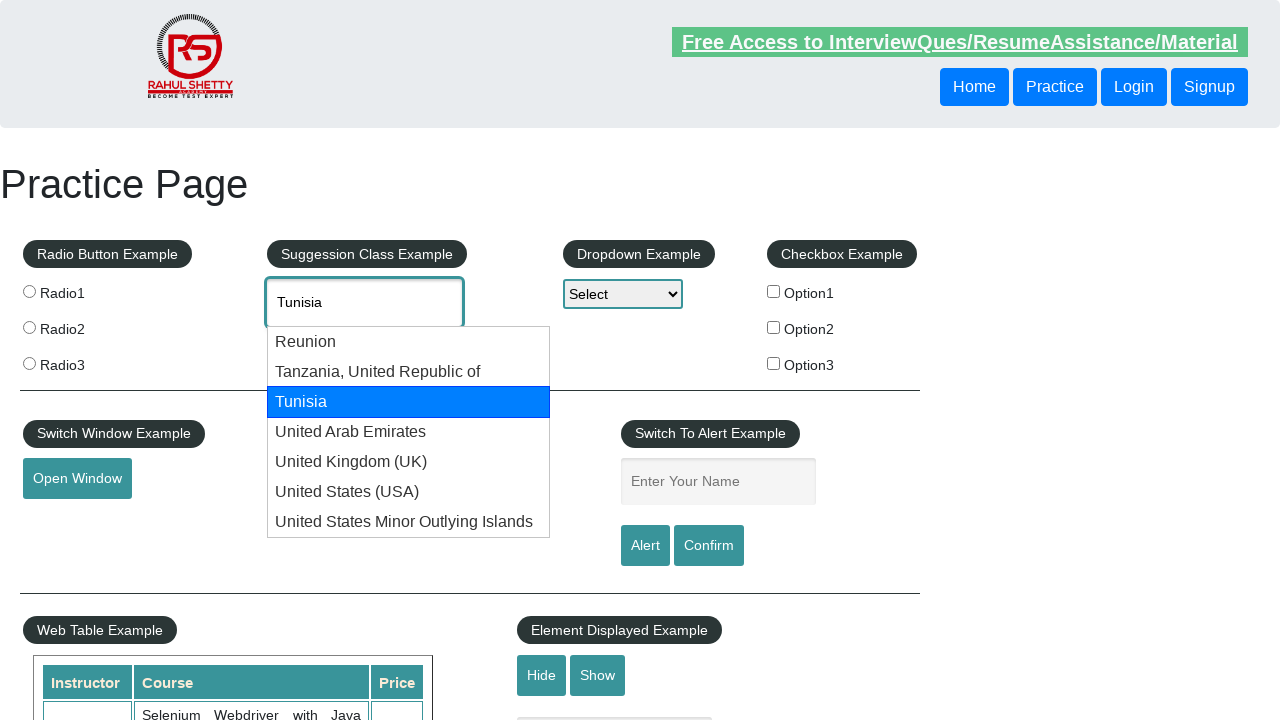

Pressed ArrowDown to navigate dropdown (iteration 4) on #autocomplete
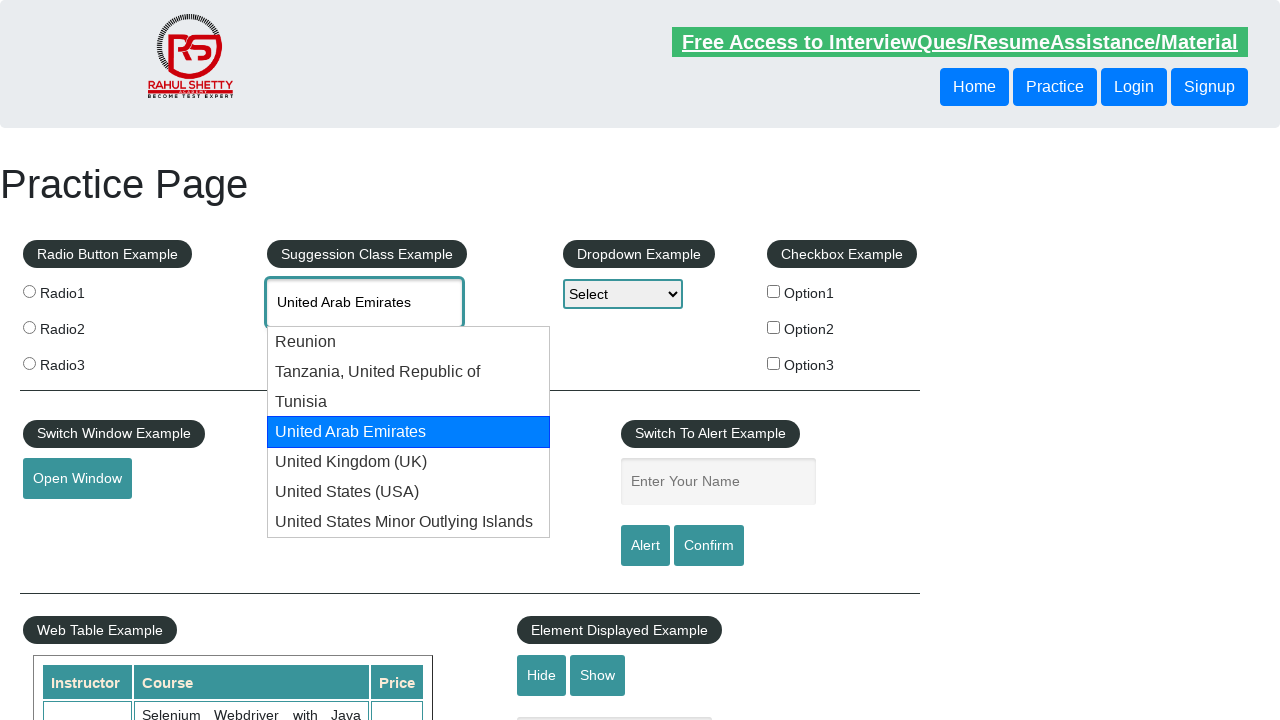

Retrieved autocomplete field value: 'United Arab Emirates'
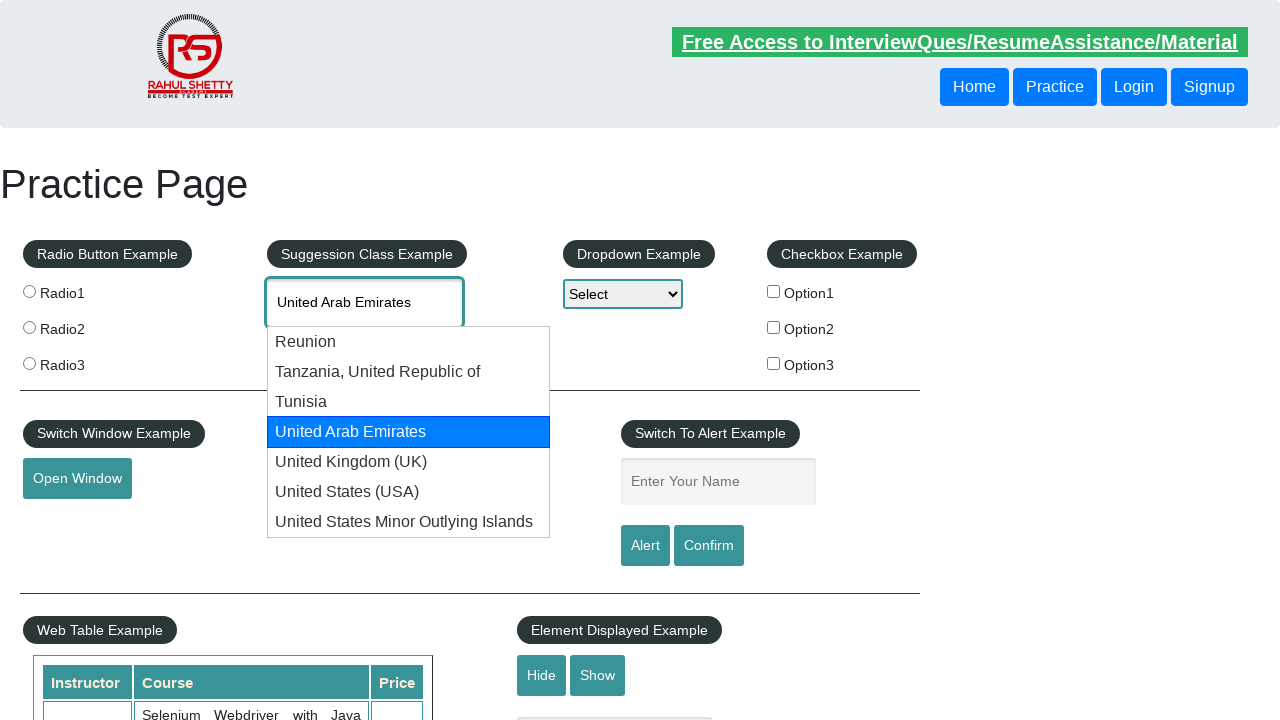

Pressed ArrowDown to navigate dropdown (iteration 5) on #autocomplete
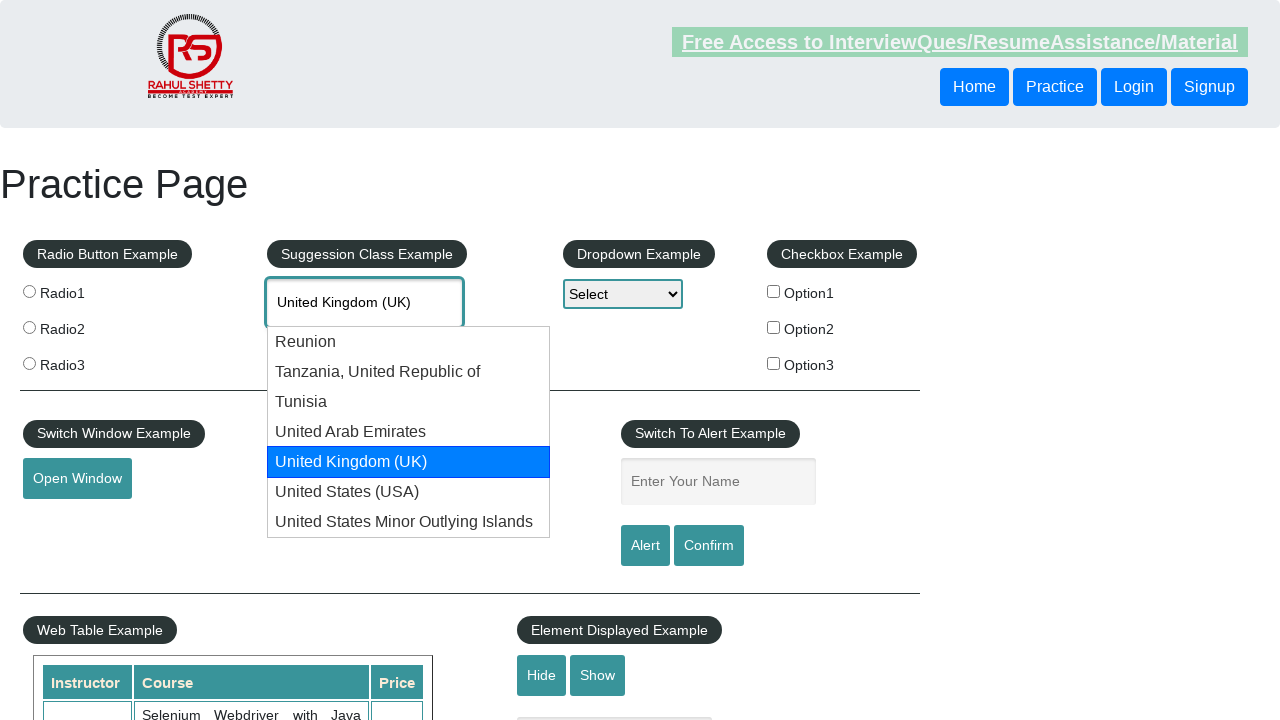

Retrieved autocomplete field value: 'United Kingdom (UK)'
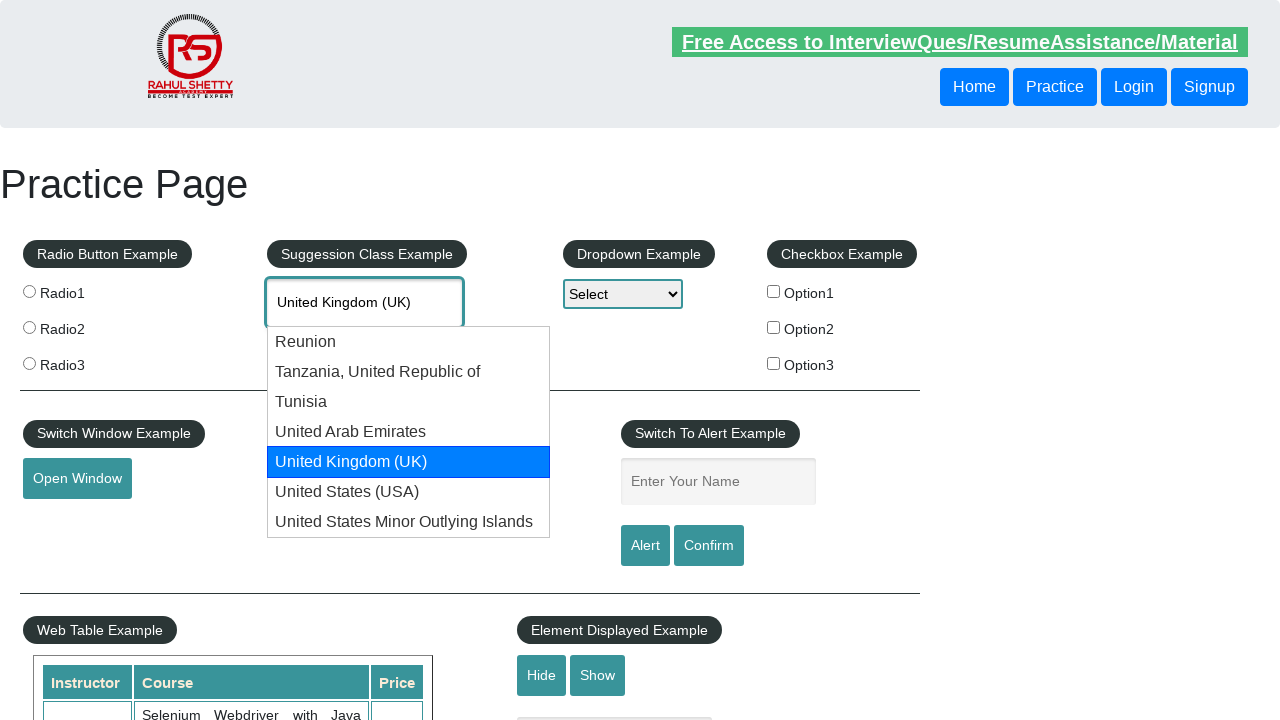

Found 'United Kingdom (UK)' in dropdown
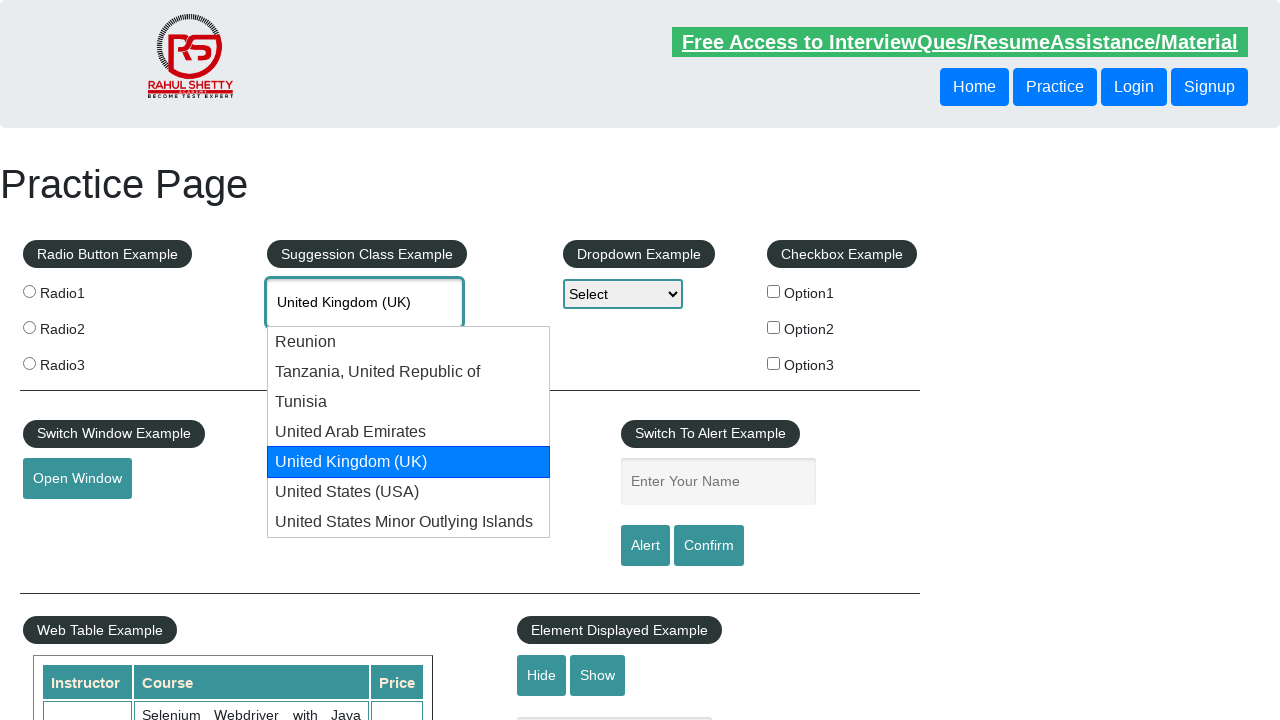

Verified that 'United Kingdom (UK)' is selected in autocomplete field
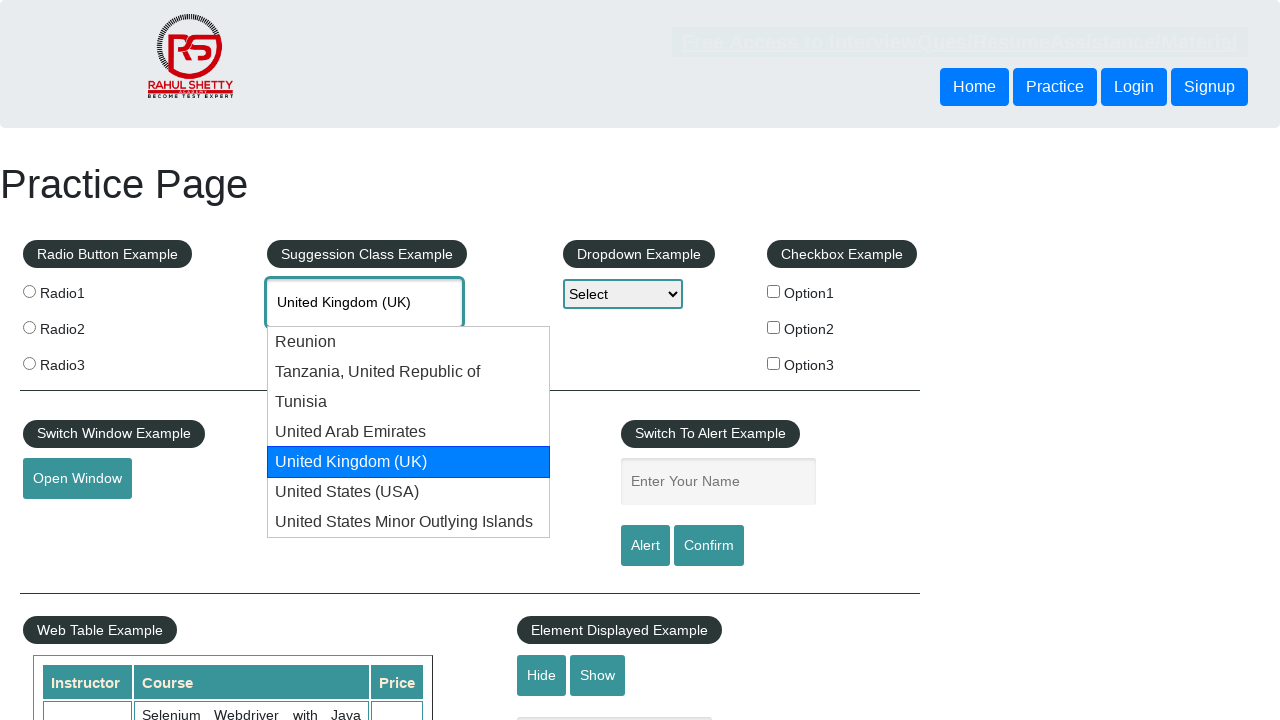

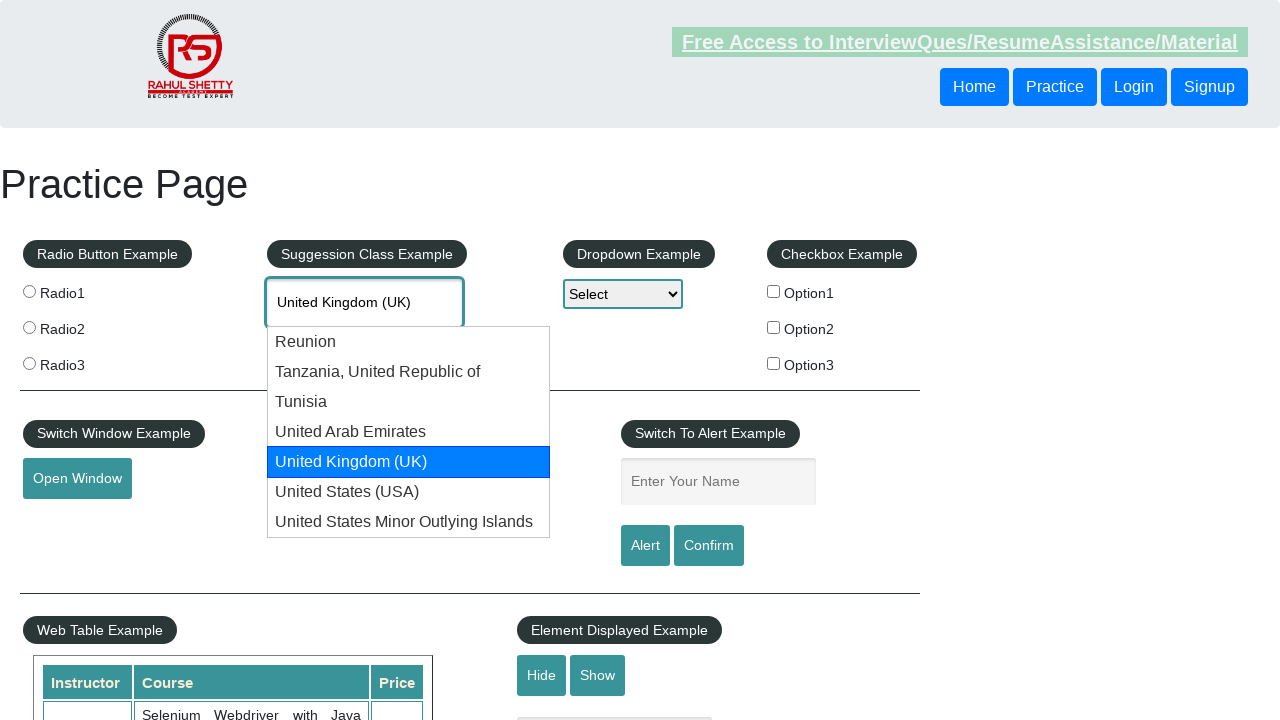